Tests that other controls are hidden when editing a todo item

Starting URL: https://demo.playwright.dev/todomvc

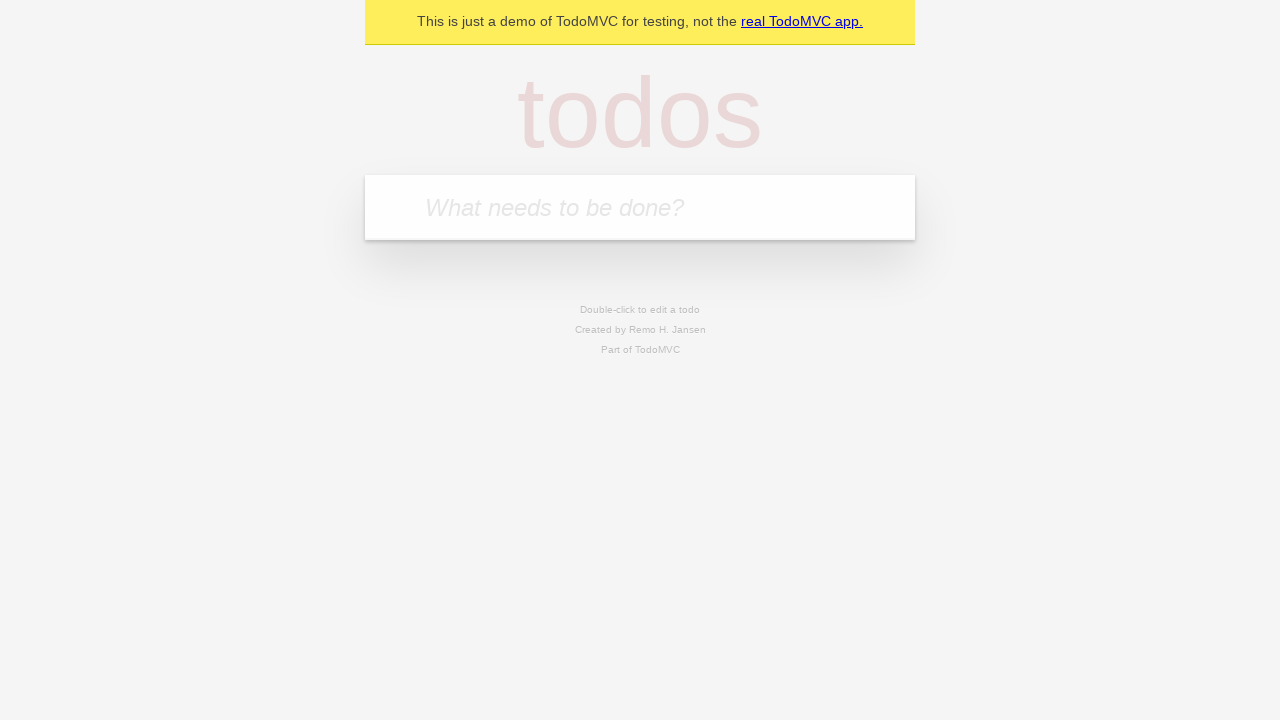

Filled input field with 'buy some cheese' on internal:attr=[placeholder="What needs to be done?"i]
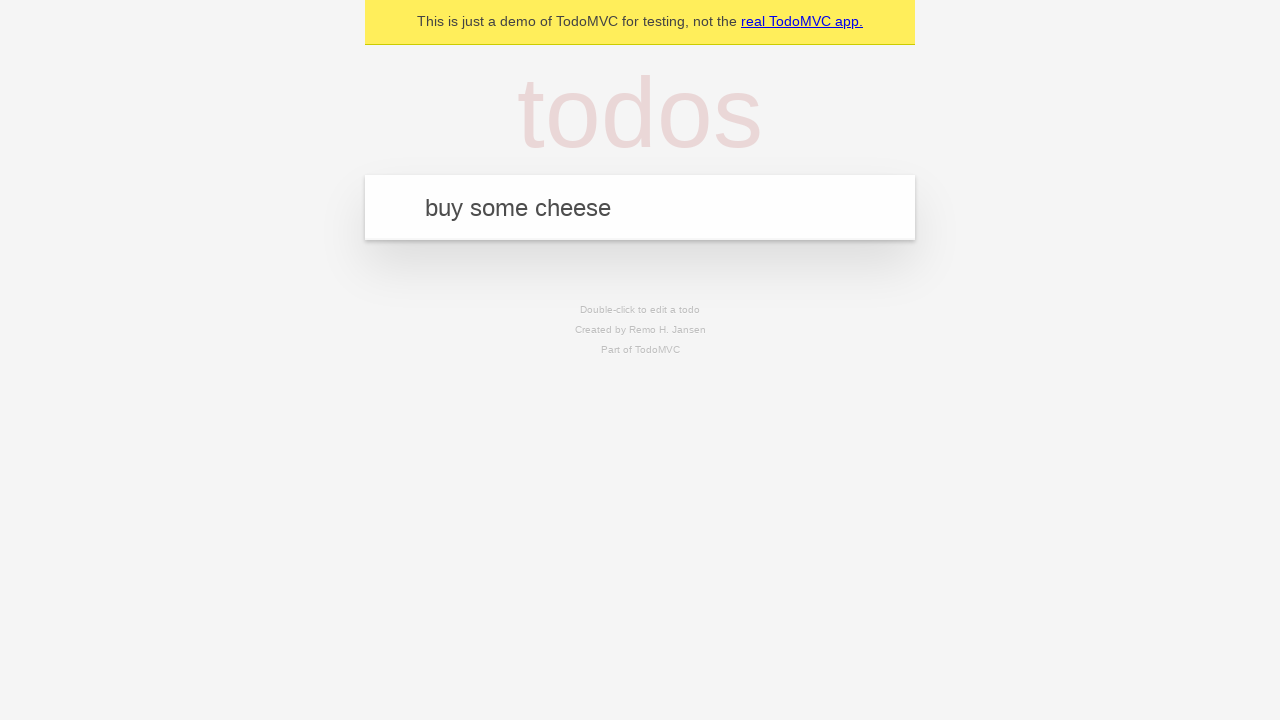

Pressed Enter to create first todo on internal:attr=[placeholder="What needs to be done?"i]
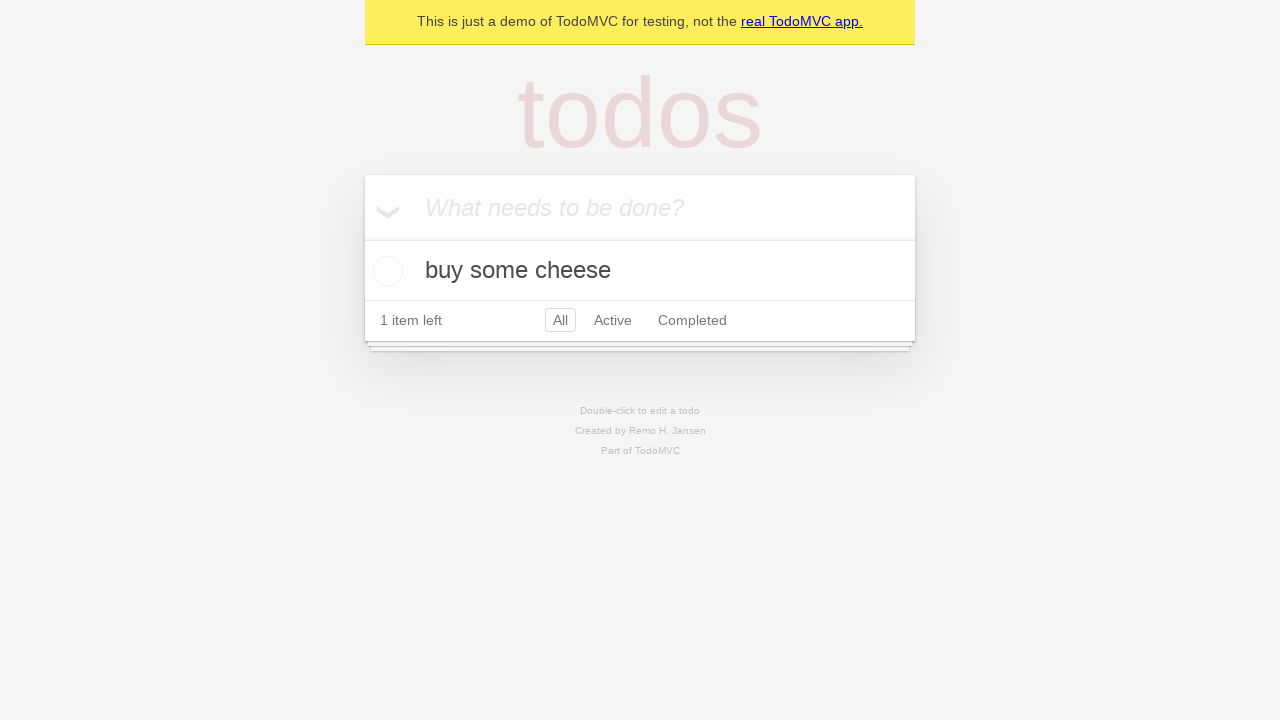

Filled input field with 'feed the cat' on internal:attr=[placeholder="What needs to be done?"i]
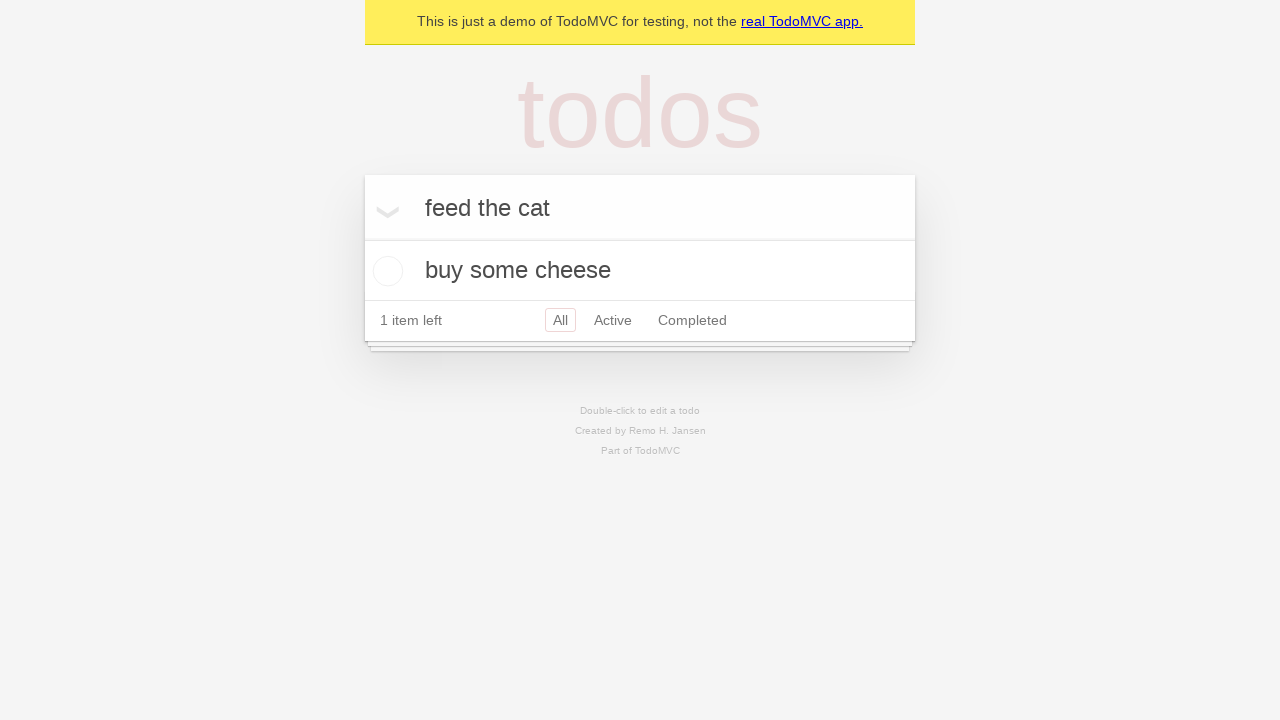

Pressed Enter to create second todo on internal:attr=[placeholder="What needs to be done?"i]
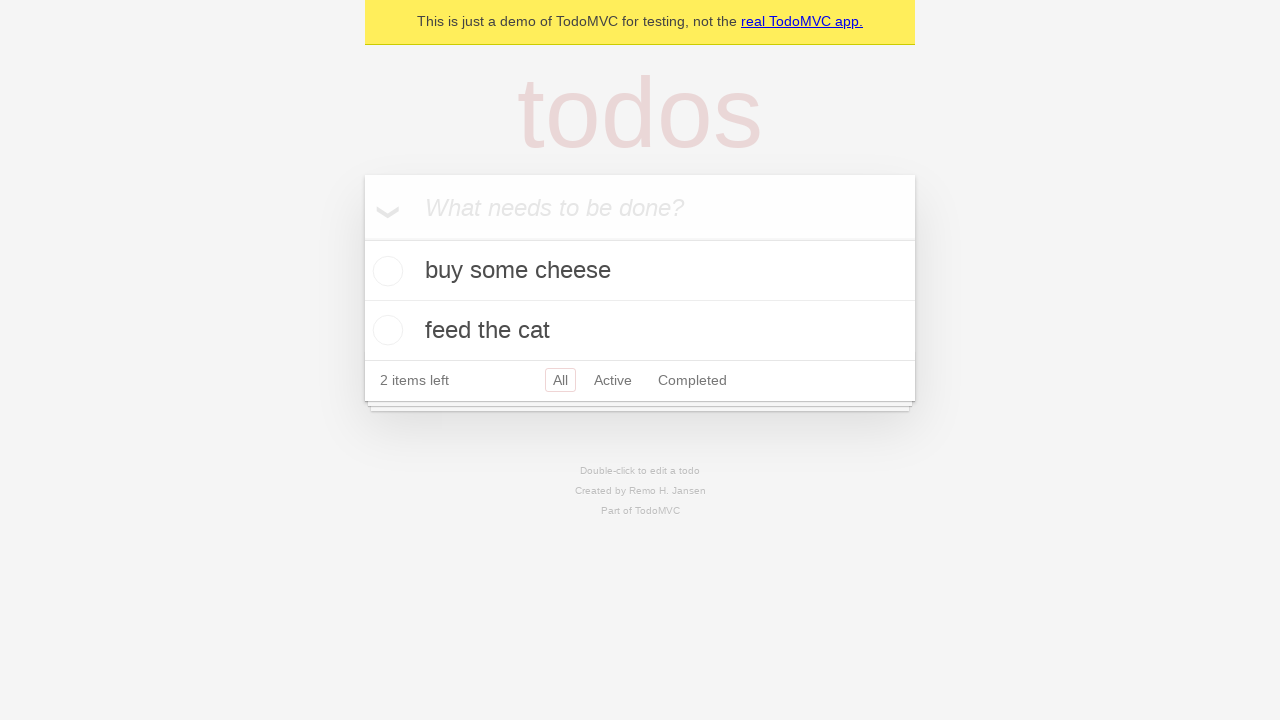

Filled input field with 'book a doctors appointment' on internal:attr=[placeholder="What needs to be done?"i]
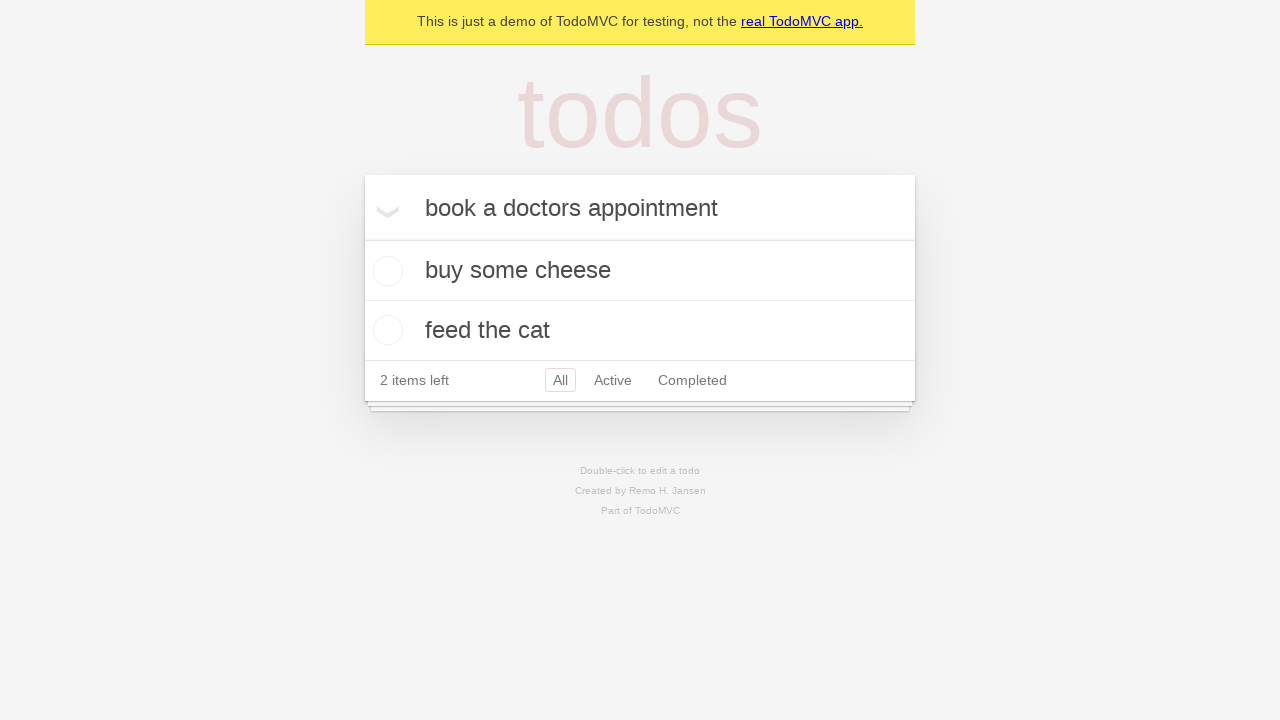

Pressed Enter to create third todo on internal:attr=[placeholder="What needs to be done?"i]
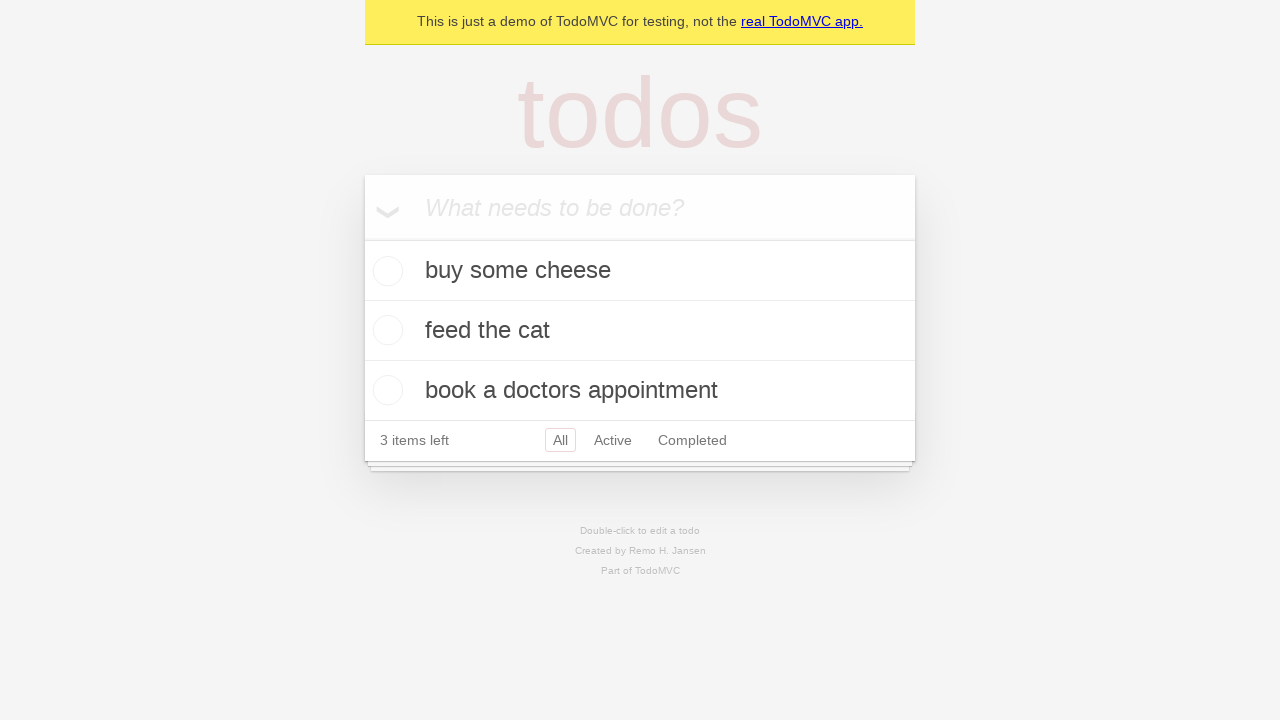

Double-clicked second todo item to enter edit mode at (640, 331) on [data-testid='todo-item'] >> nth=1
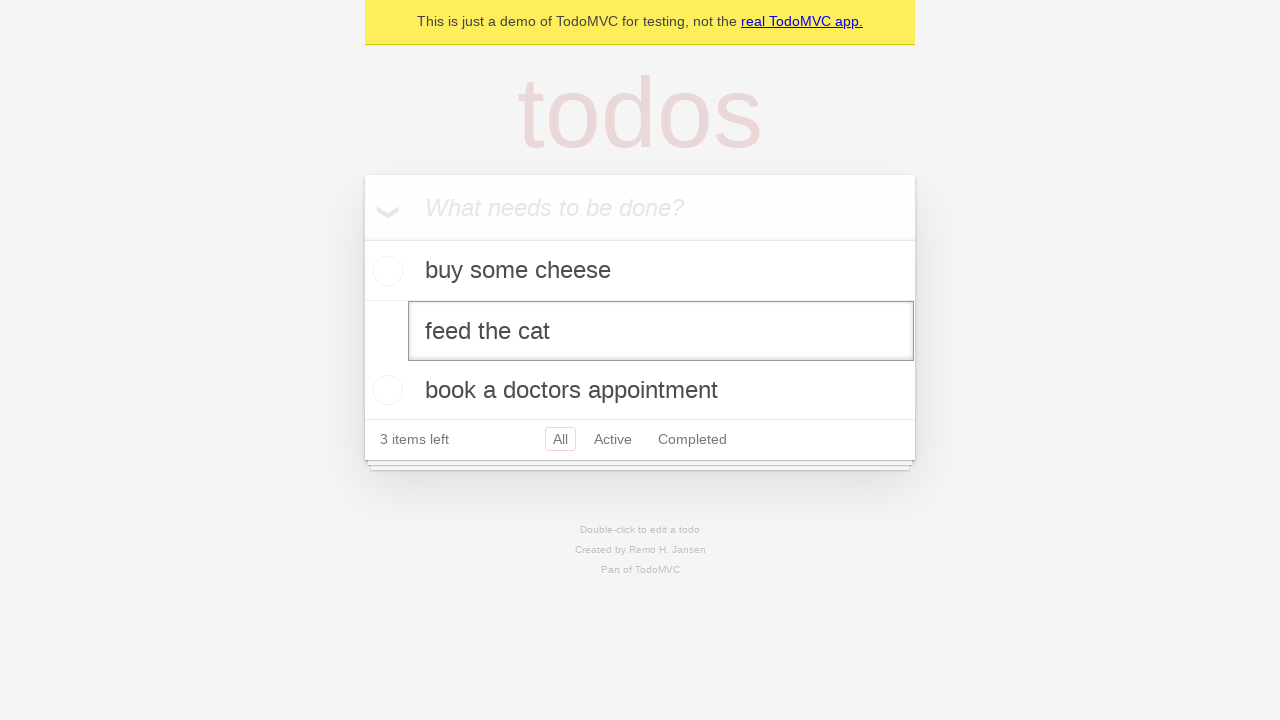

Edit textbox appeared for second todo item
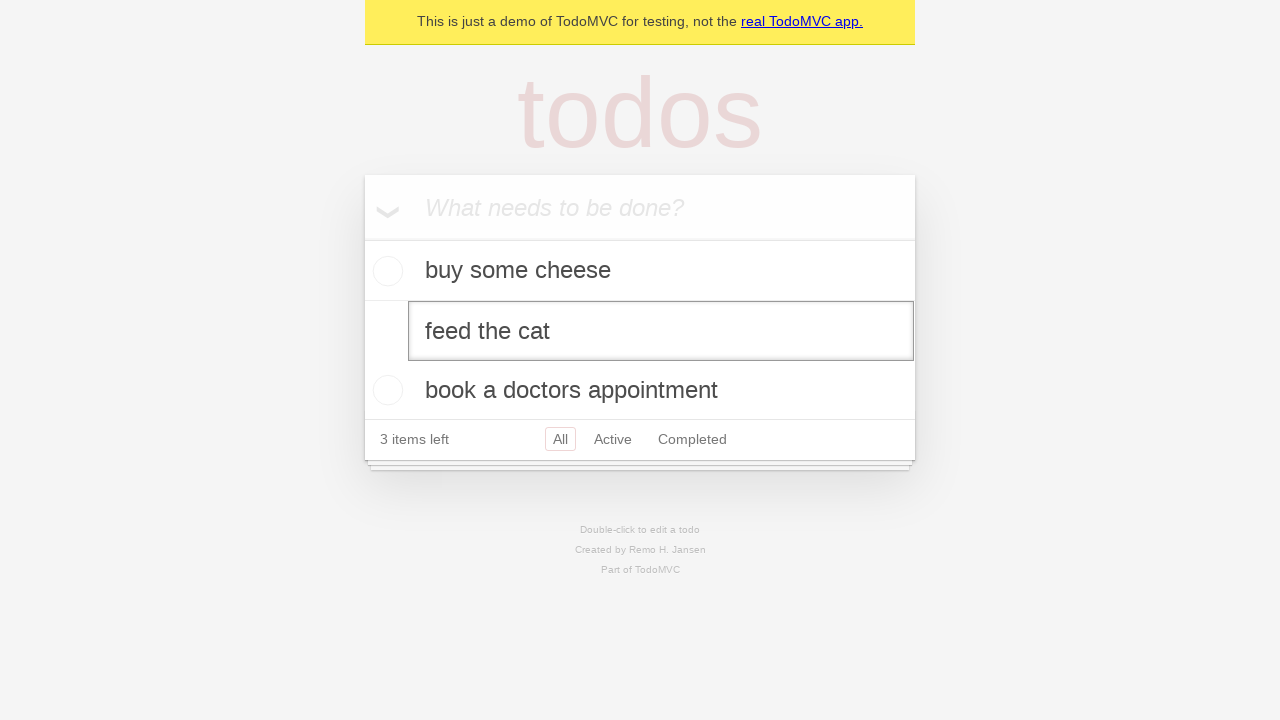

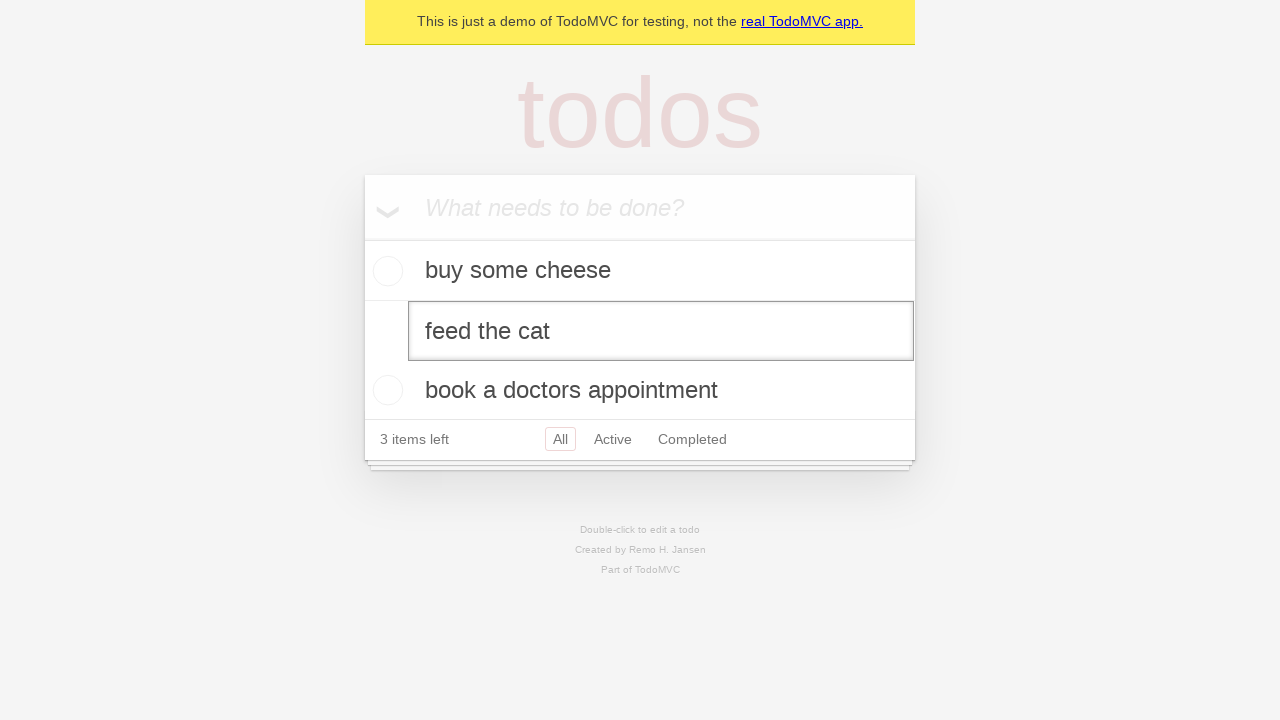